Tests adding elements by clicking the "Add Element" button 10 times and verifying 10 delete buttons appear

Starting URL: http://the-internet.herokuapp.com/add_remove_elements/

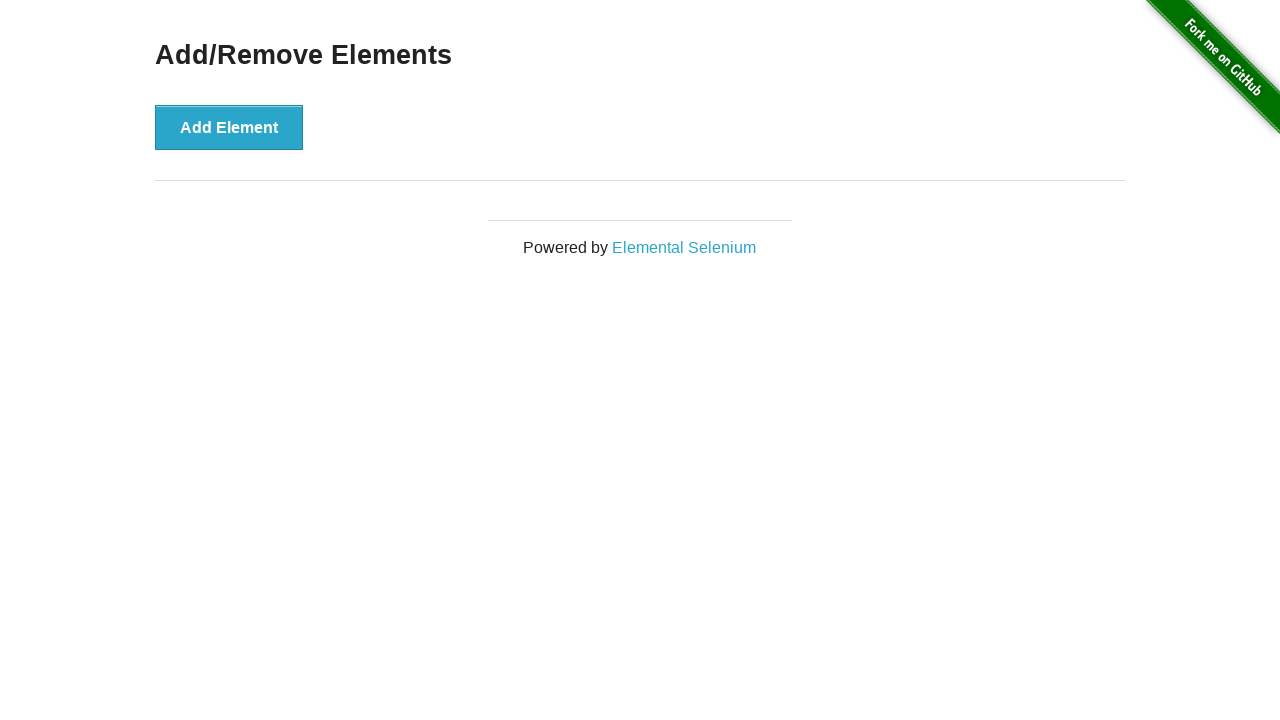

Navigated to Add/Remove Elements page
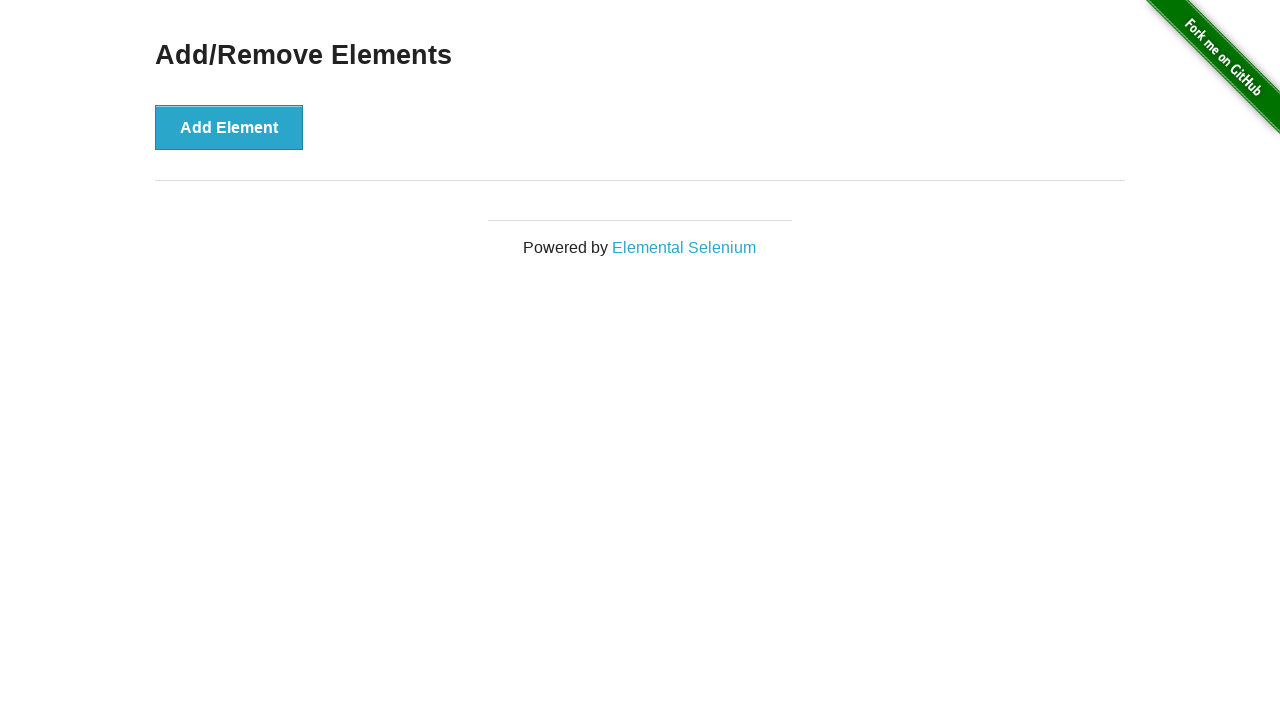

Clicked 'Add Element' button (iteration 1/10) at (229, 127) on button:text('Add Element')
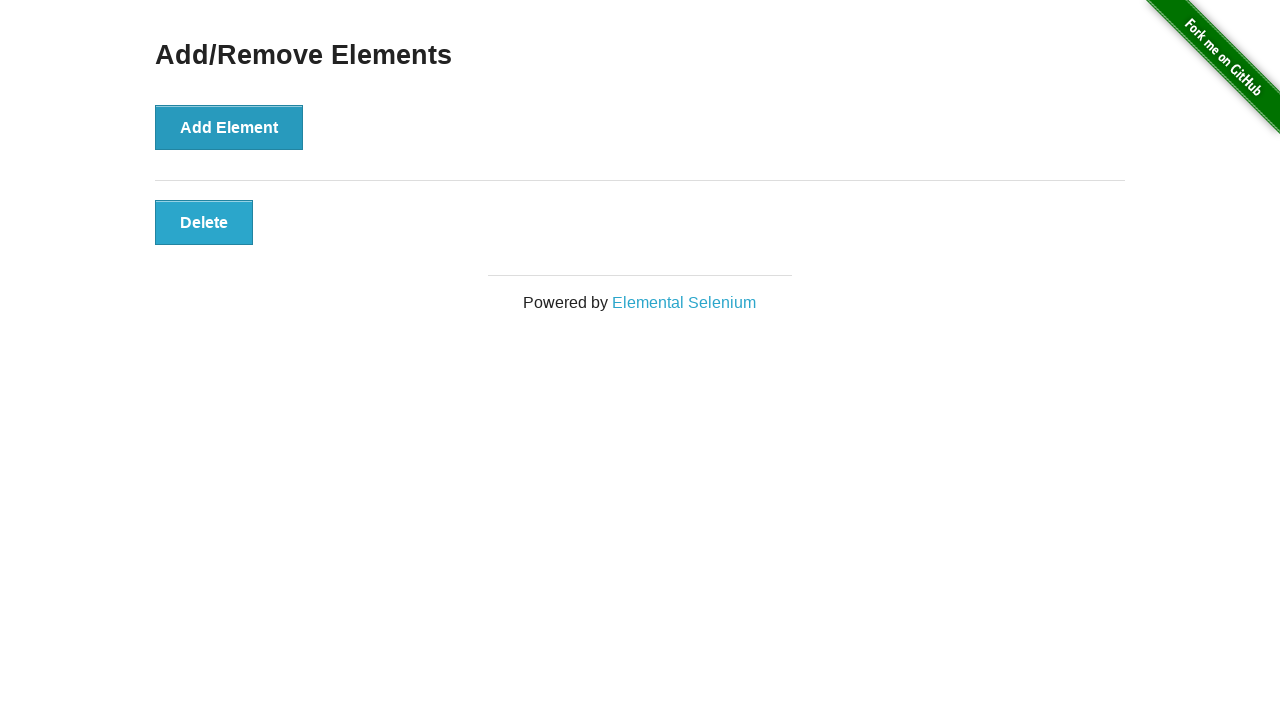

Clicked 'Add Element' button (iteration 2/10) at (229, 127) on button:text('Add Element')
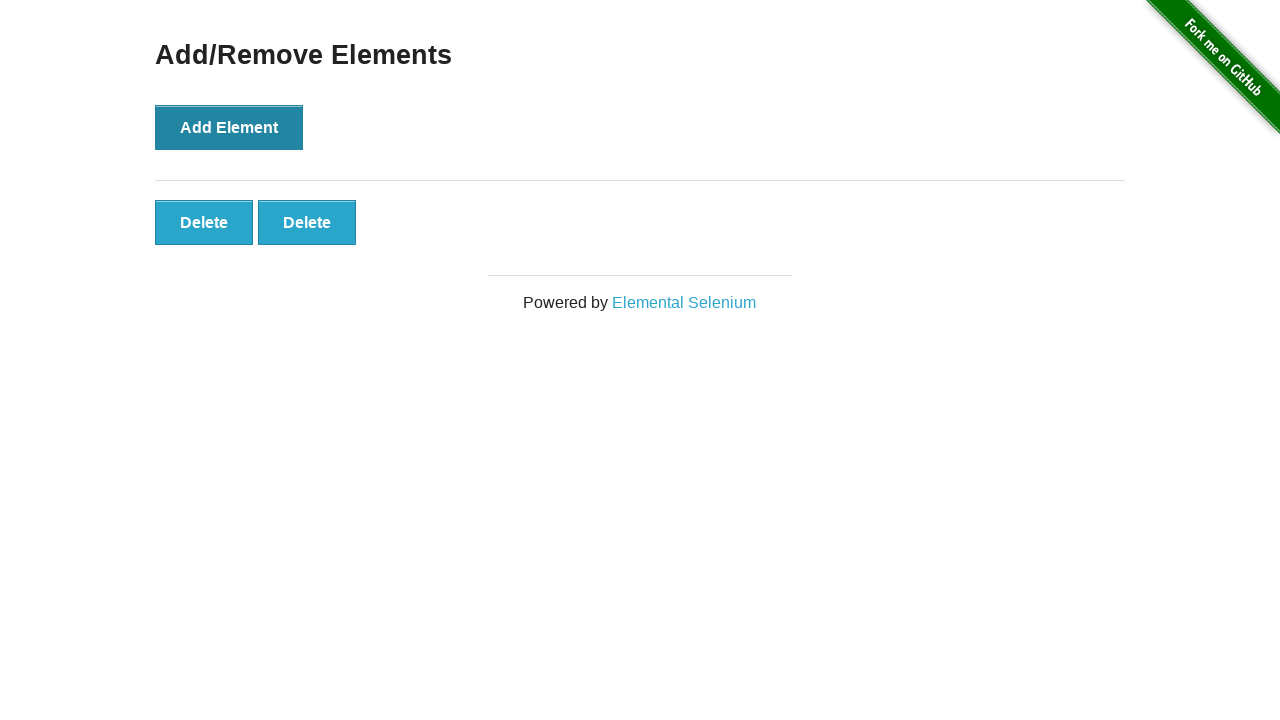

Clicked 'Add Element' button (iteration 3/10) at (229, 127) on button:text('Add Element')
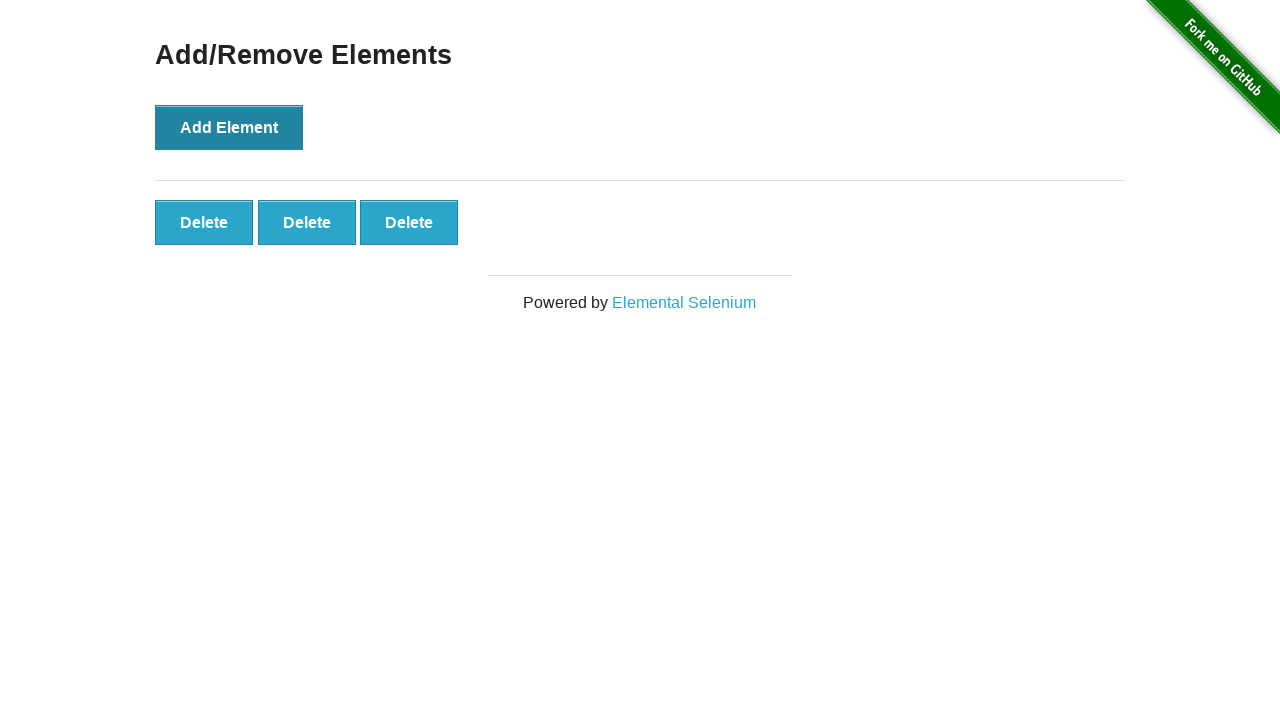

Clicked 'Add Element' button (iteration 4/10) at (229, 127) on button:text('Add Element')
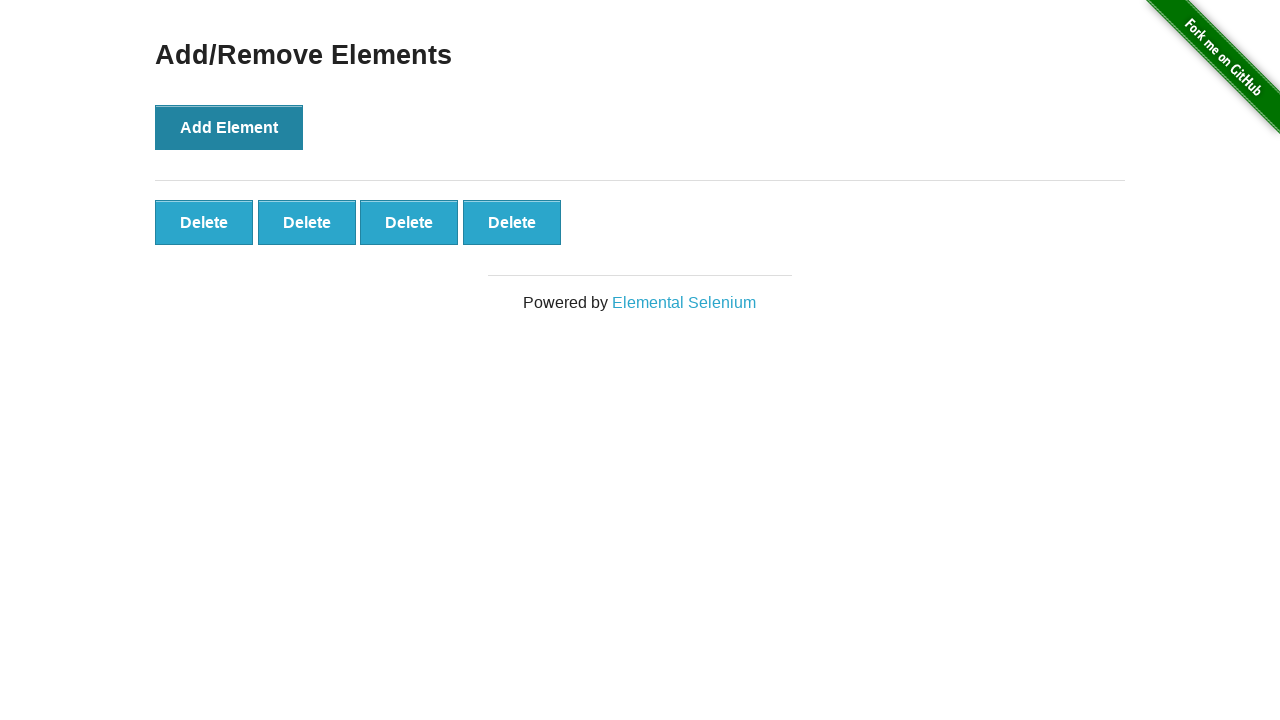

Clicked 'Add Element' button (iteration 5/10) at (229, 127) on button:text('Add Element')
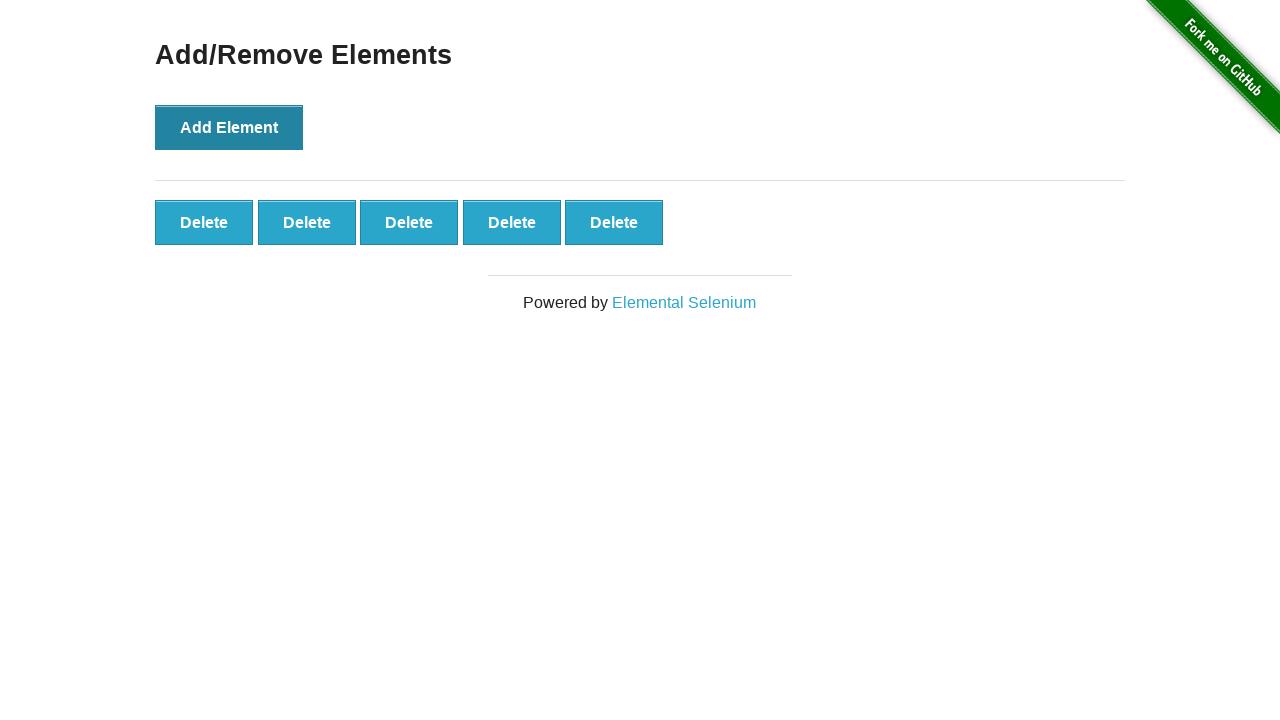

Clicked 'Add Element' button (iteration 6/10) at (229, 127) on button:text('Add Element')
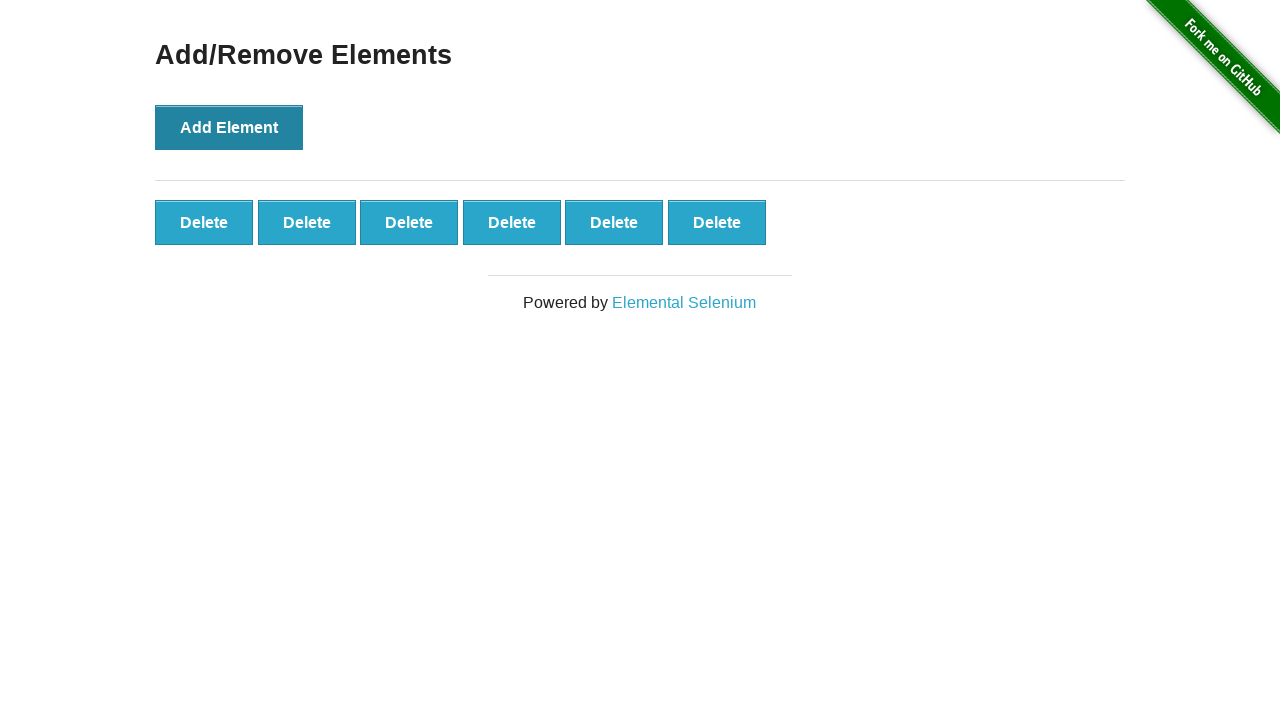

Clicked 'Add Element' button (iteration 7/10) at (229, 127) on button:text('Add Element')
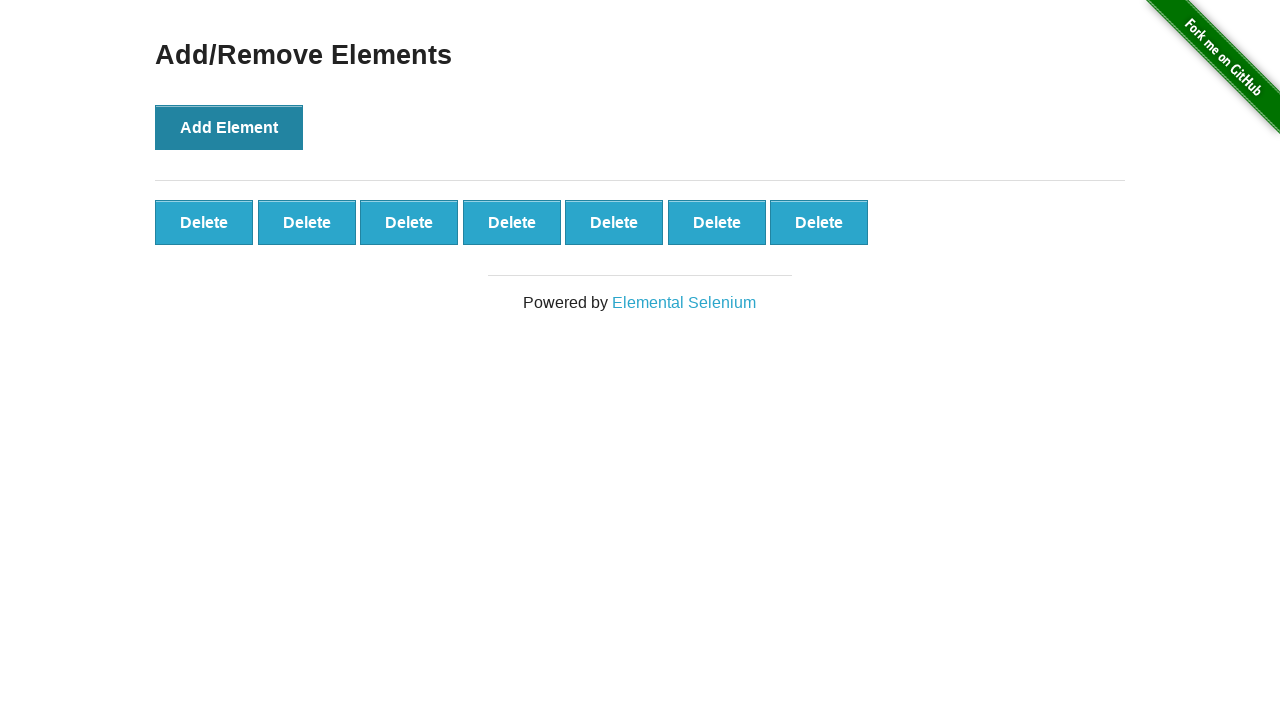

Clicked 'Add Element' button (iteration 8/10) at (229, 127) on button:text('Add Element')
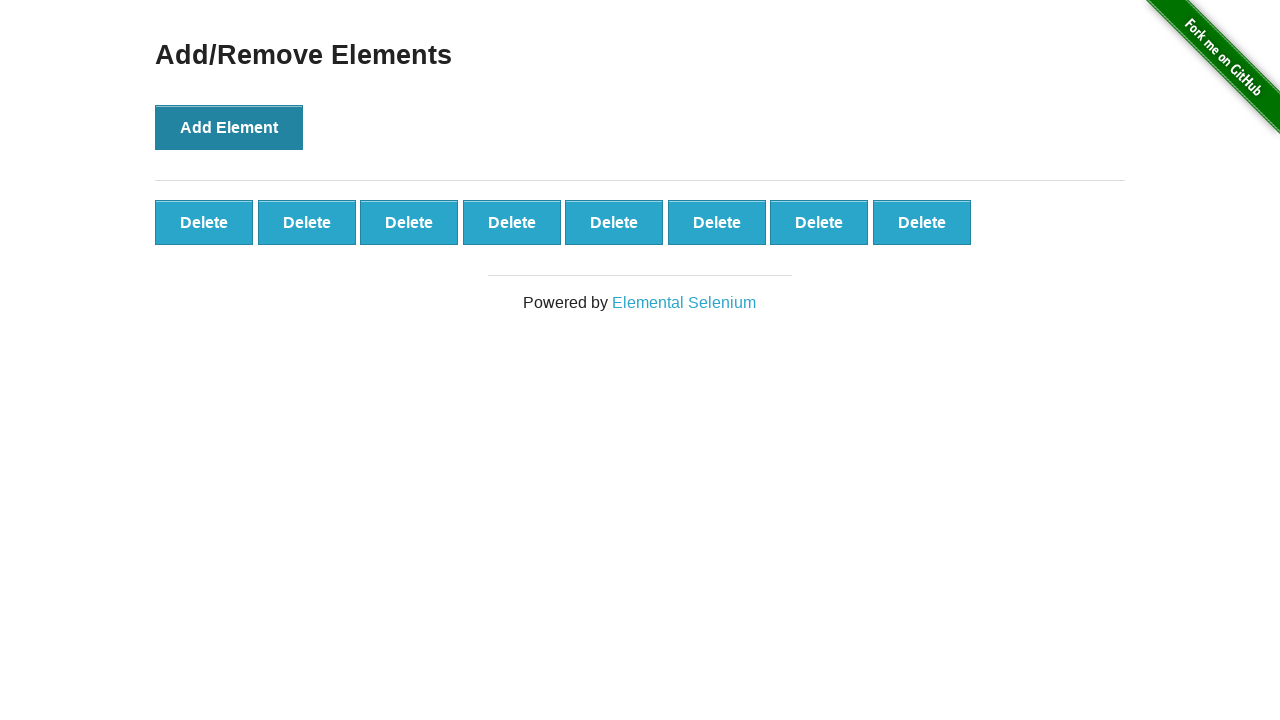

Clicked 'Add Element' button (iteration 9/10) at (229, 127) on button:text('Add Element')
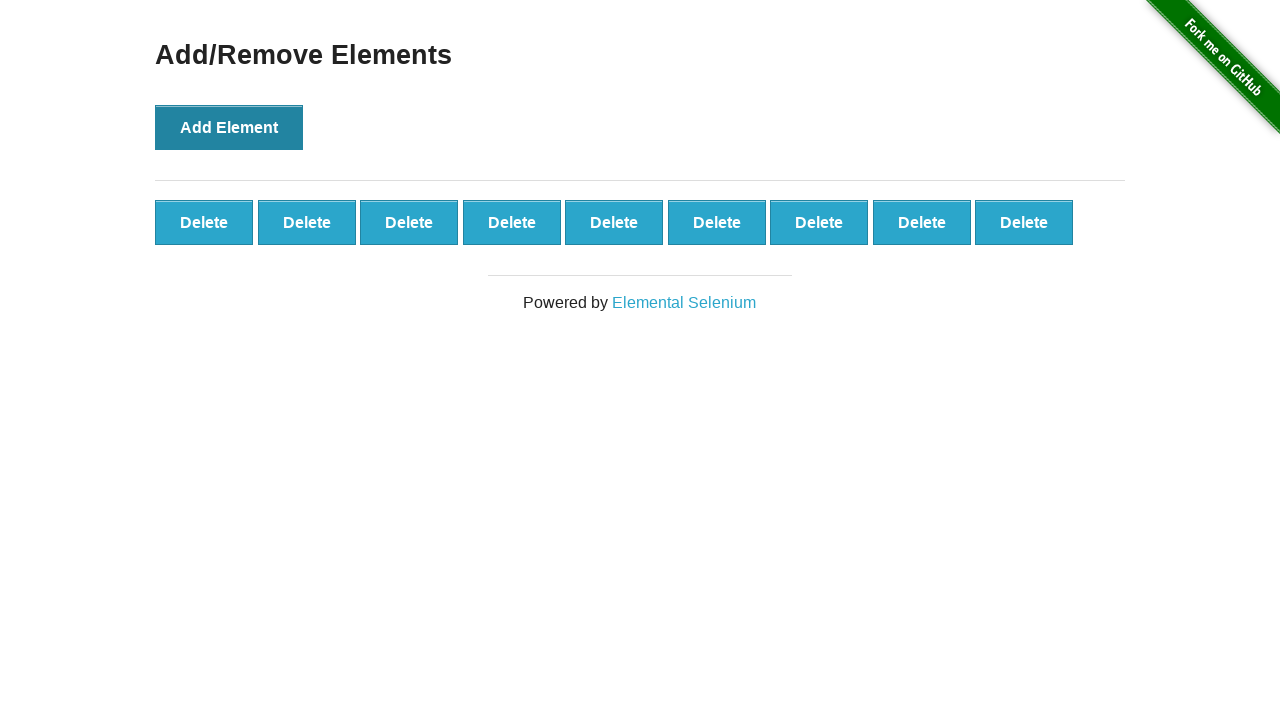

Clicked 'Add Element' button (iteration 10/10) at (229, 127) on button:text('Add Element')
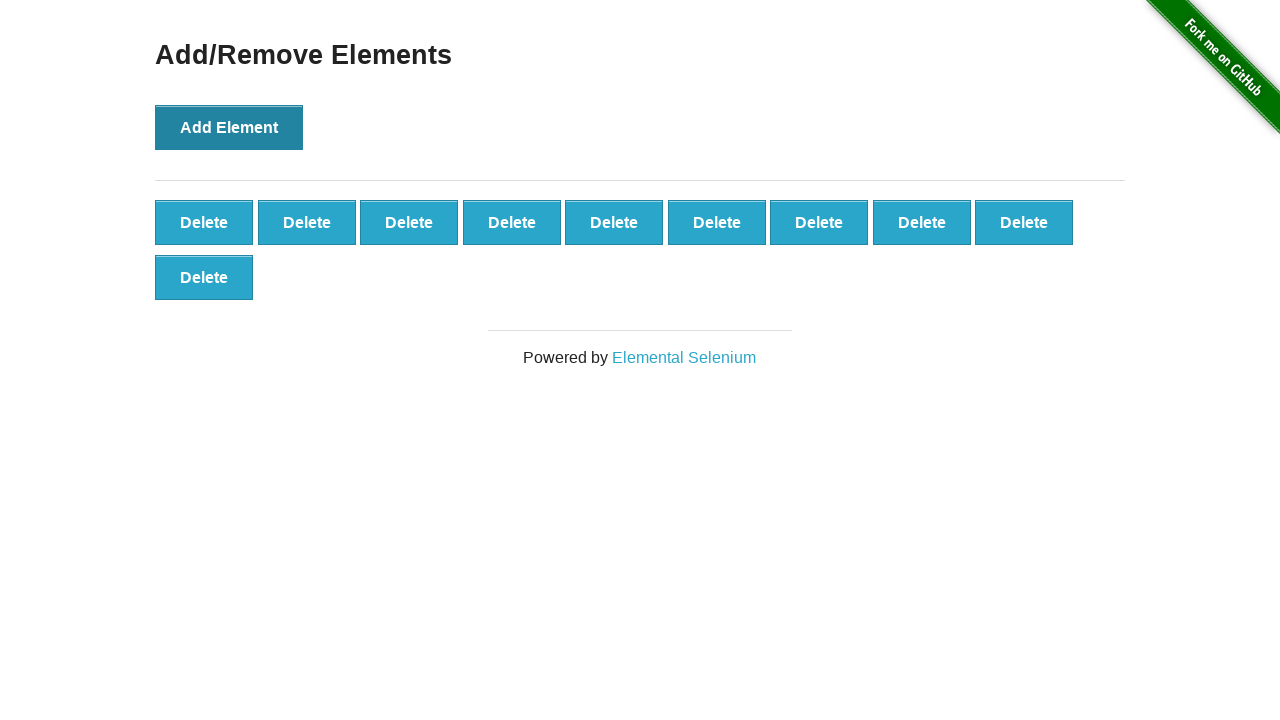

Located all delete buttons
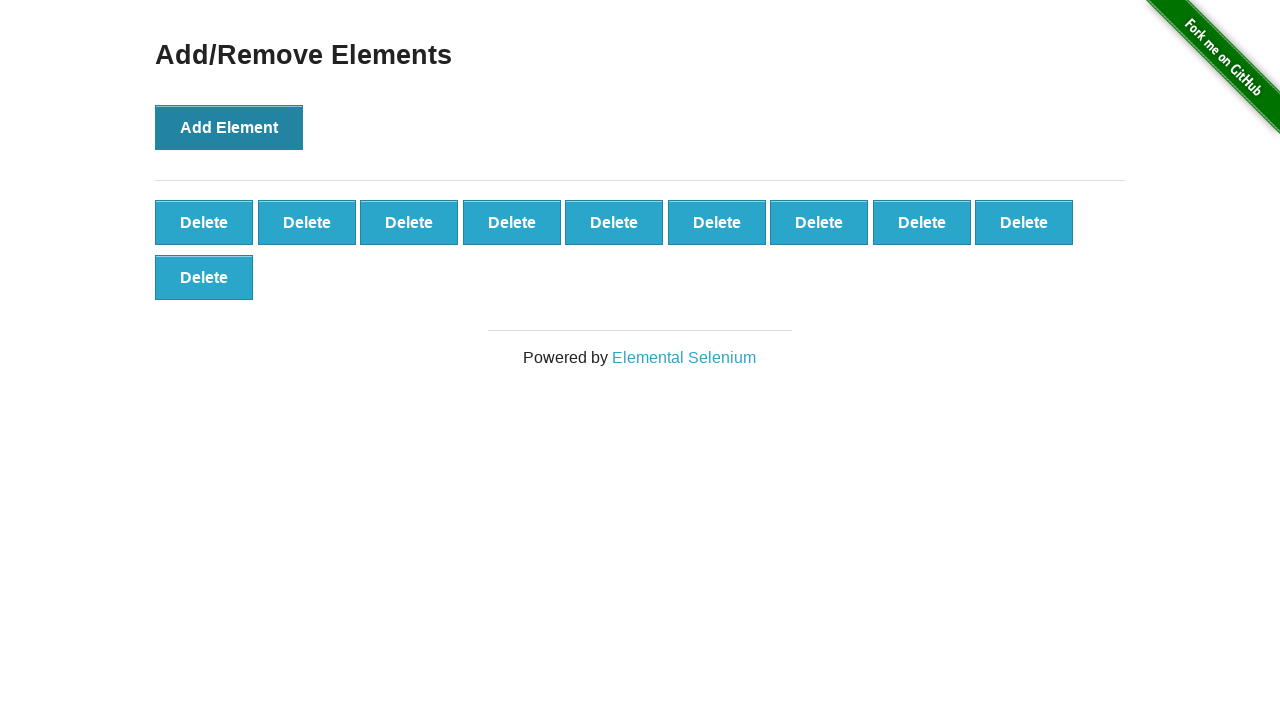

Verified that exactly 10 delete buttons are present
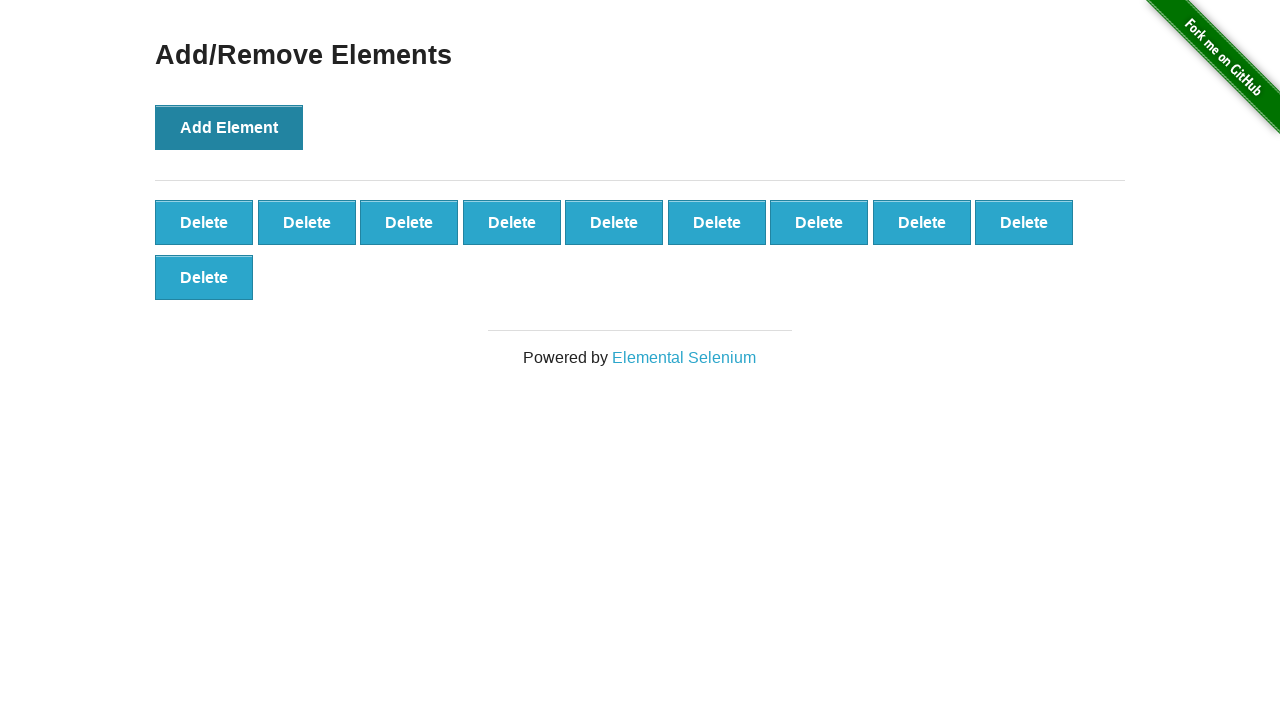

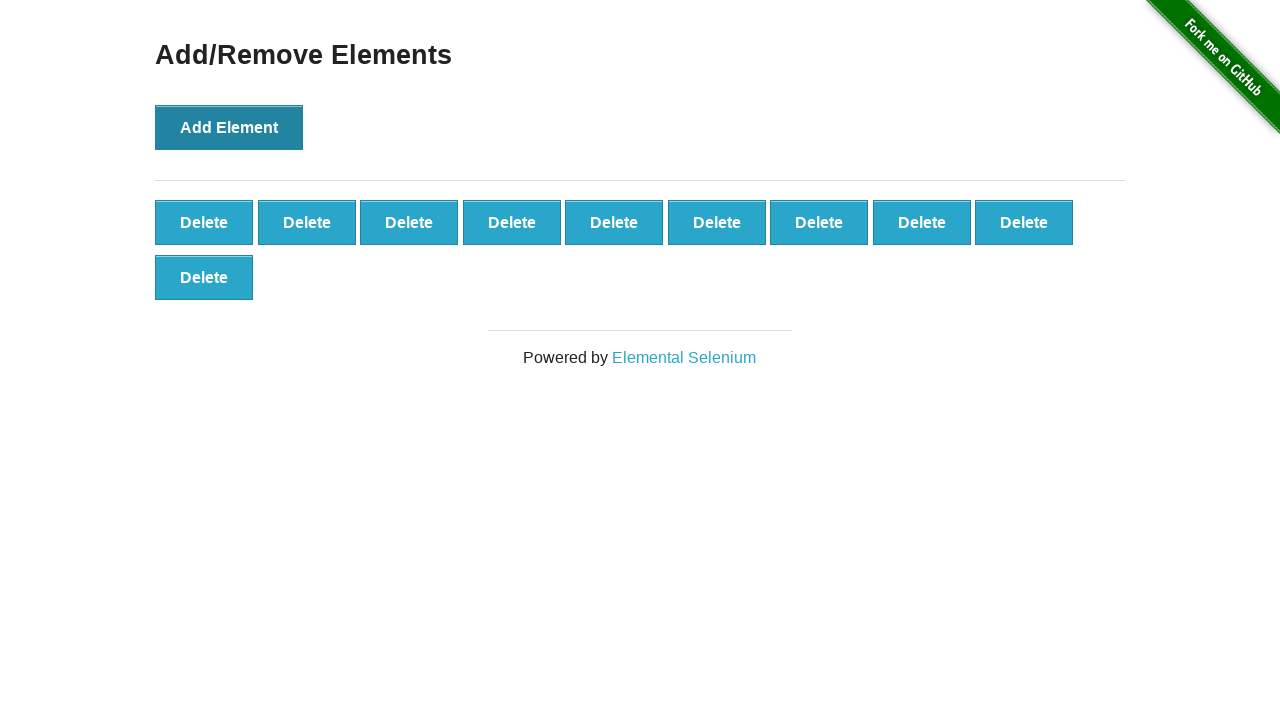